Tests the "About Us" link on ParaBank website by clicking it and verifying the page title displays "ParaSoft Demo Website"

Starting URL: https://parabank.parasoft.com/parabank/index.htm

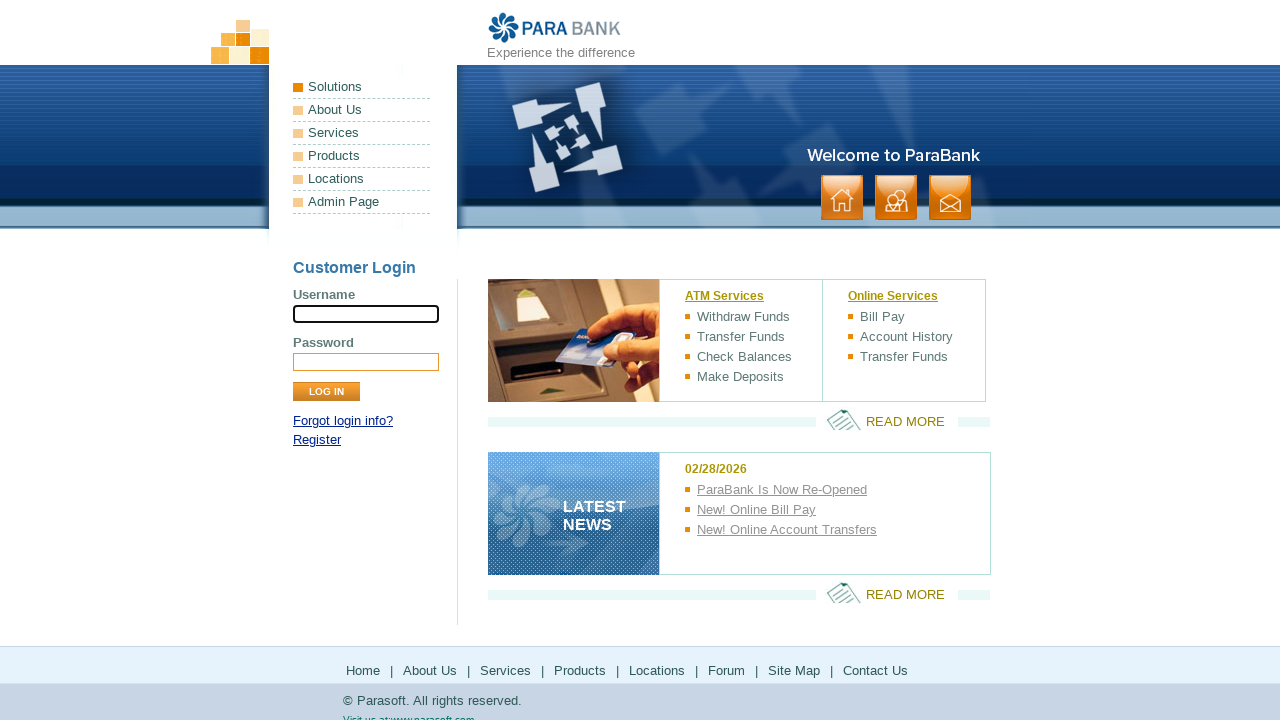

Navigated to ParaBank homepage
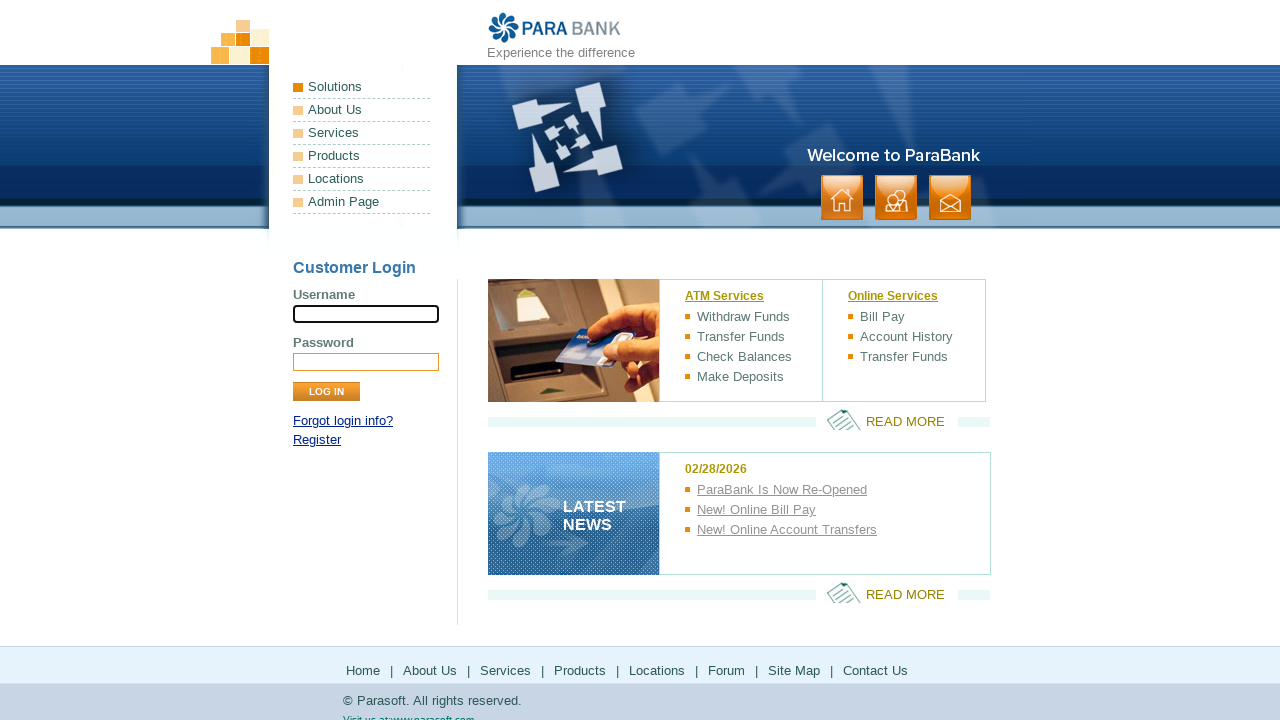

Clicked on 'About Us' link at (362, 110) on a:has-text('About Us')
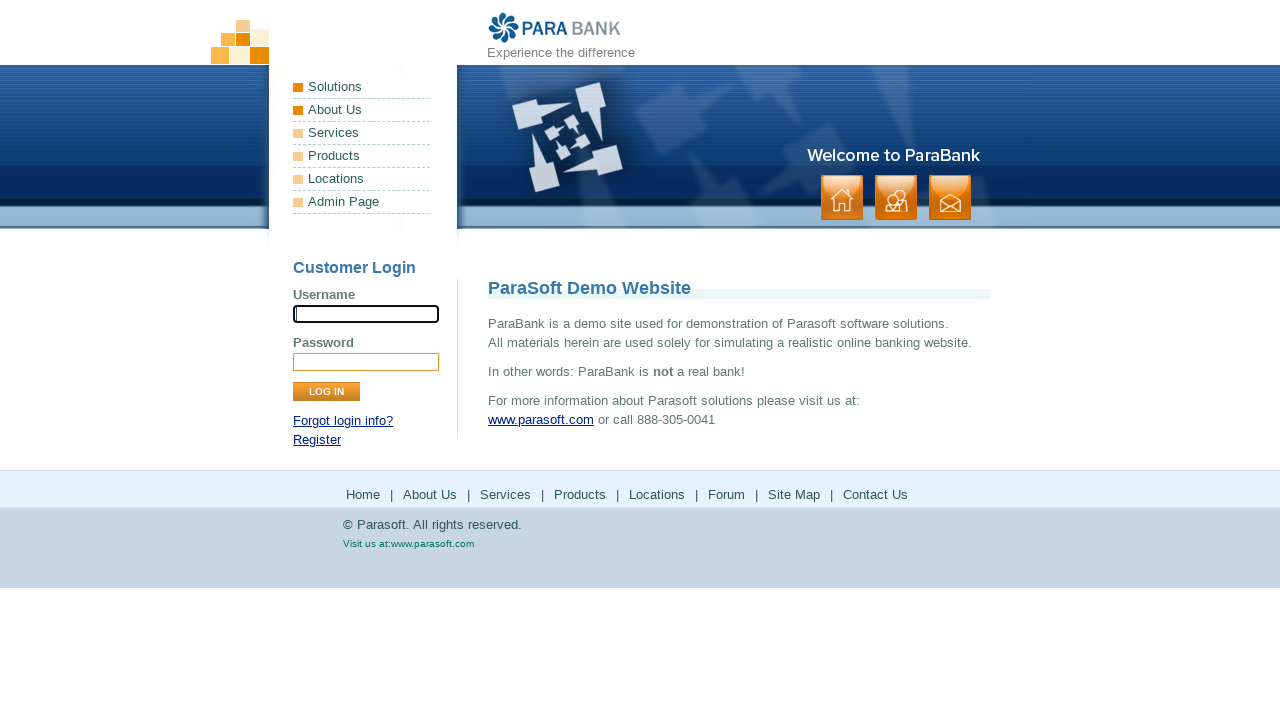

About Us page loaded and title element appeared
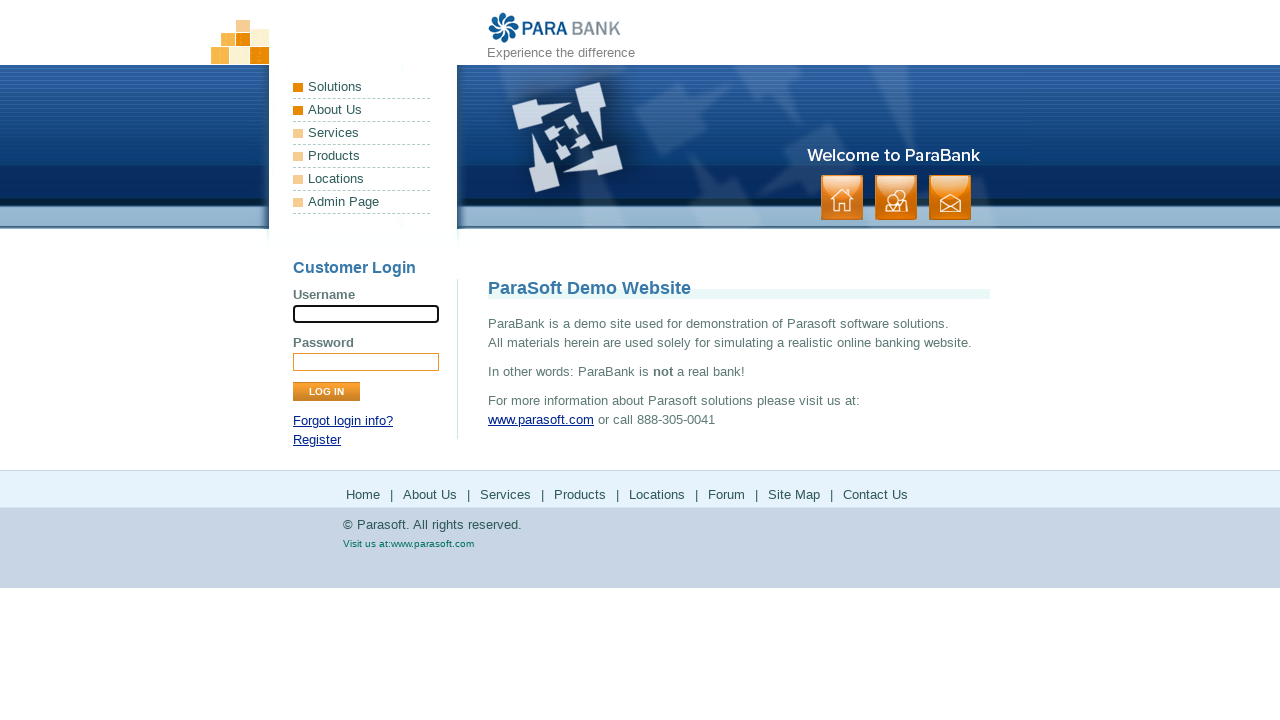

Verified page title displays 'ParaSoft Demo Website'
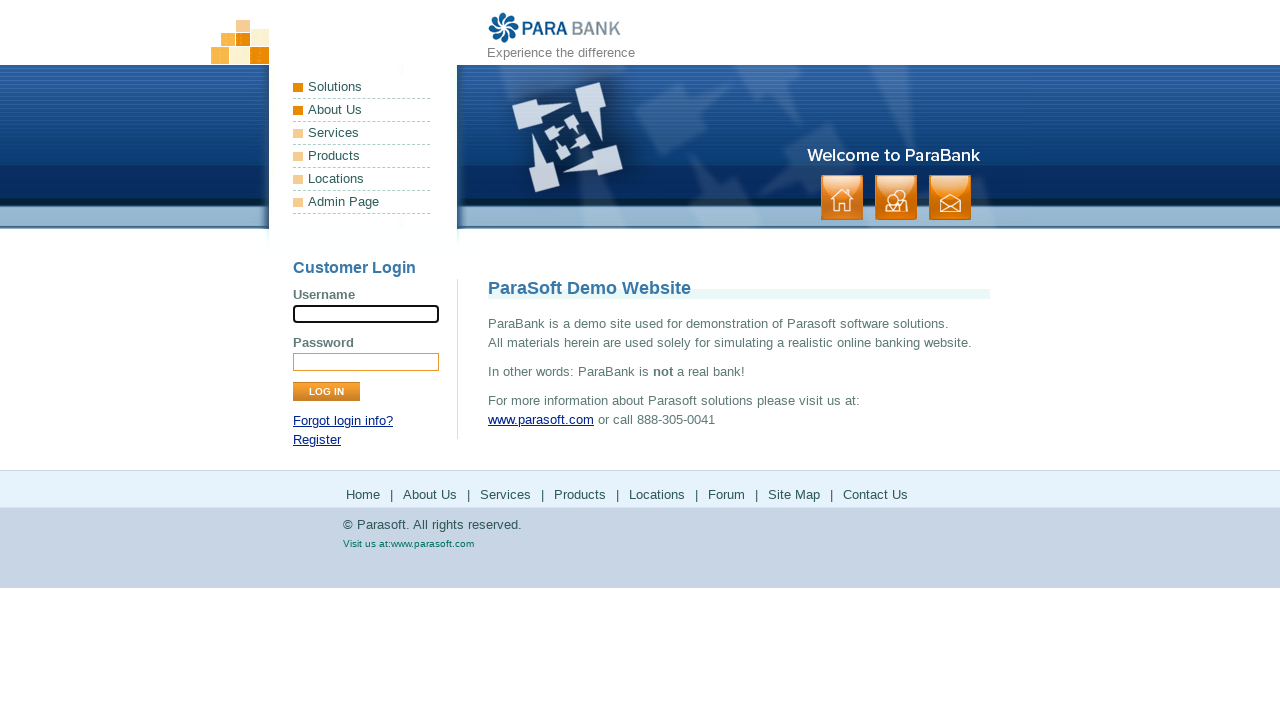

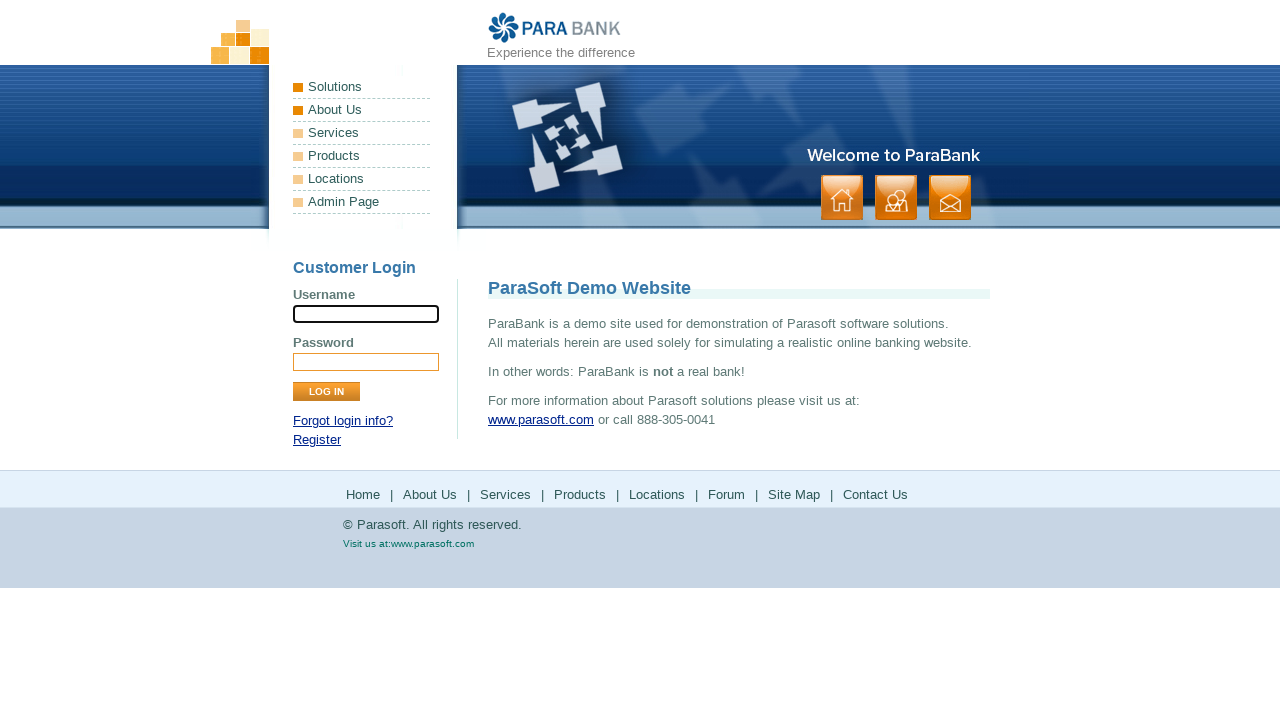